Tests opening a new window message by clicking the "New Window Message" button, switching to the new message window, then returning to the parent window.

Starting URL: https://demoqa.com/browser-windows

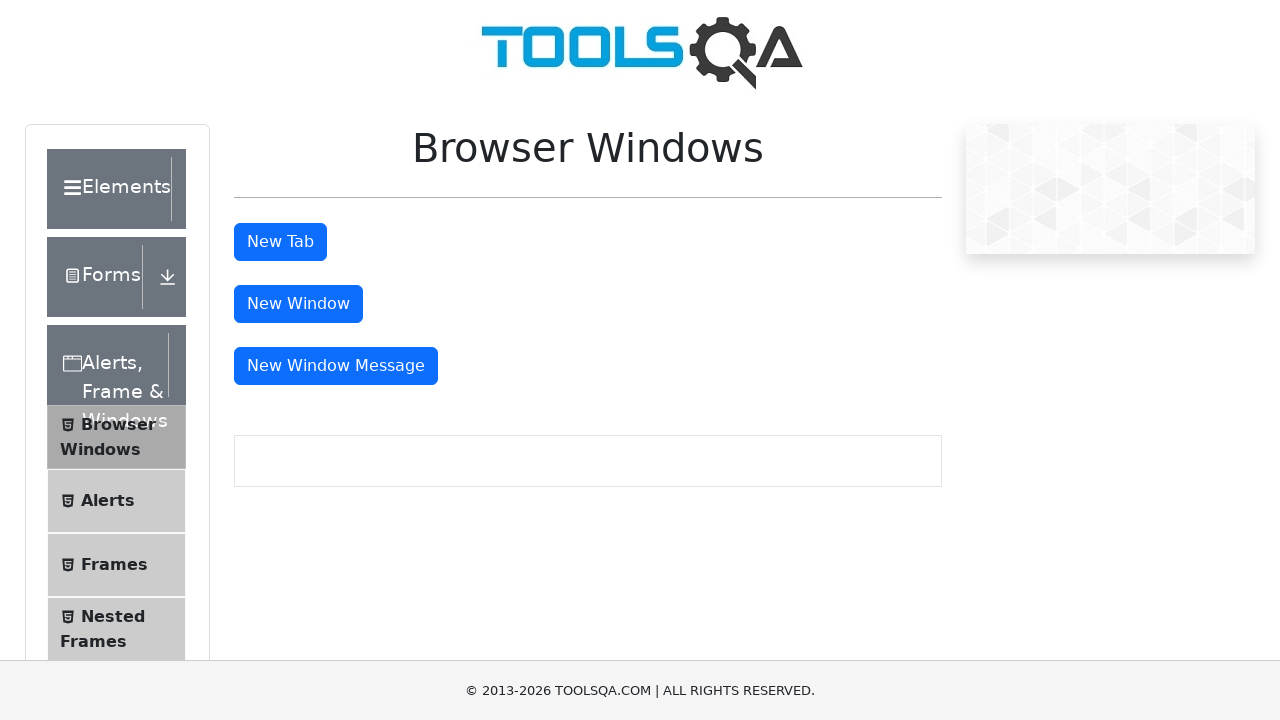

Clicked 'New Window Message' button at (336, 366) on #messageWindowButton
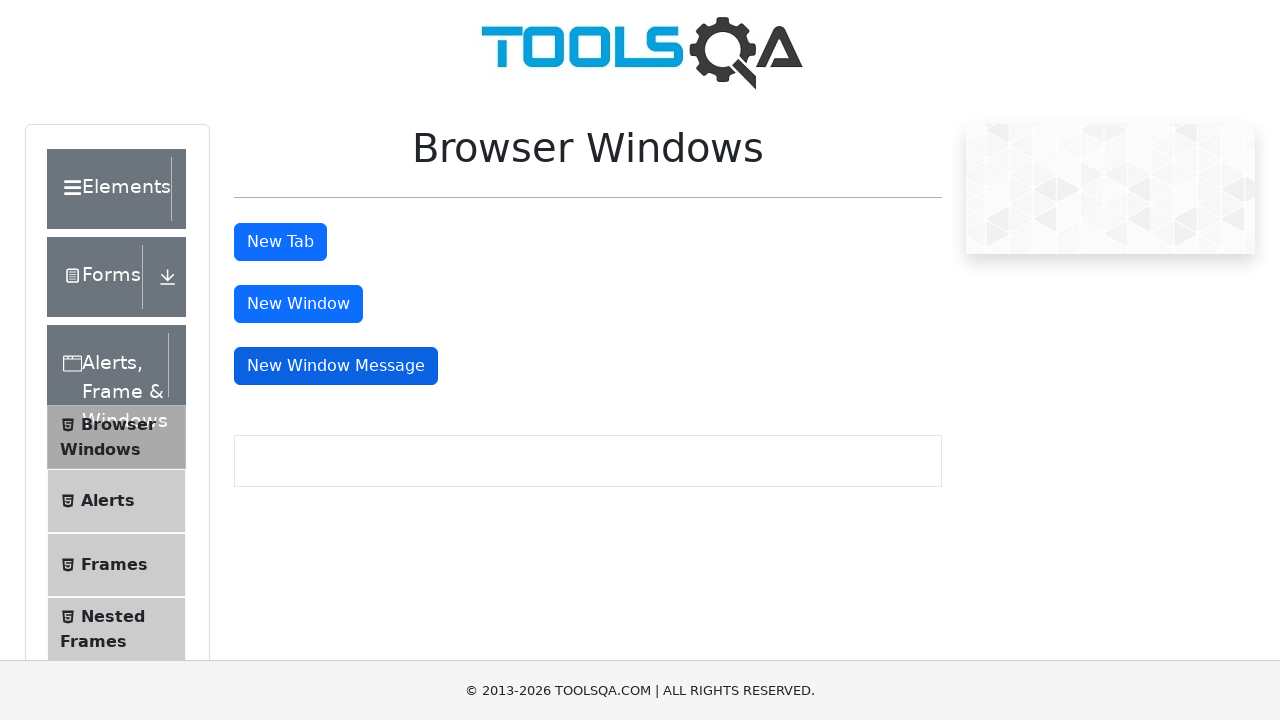

Waited 1000ms for new window to open
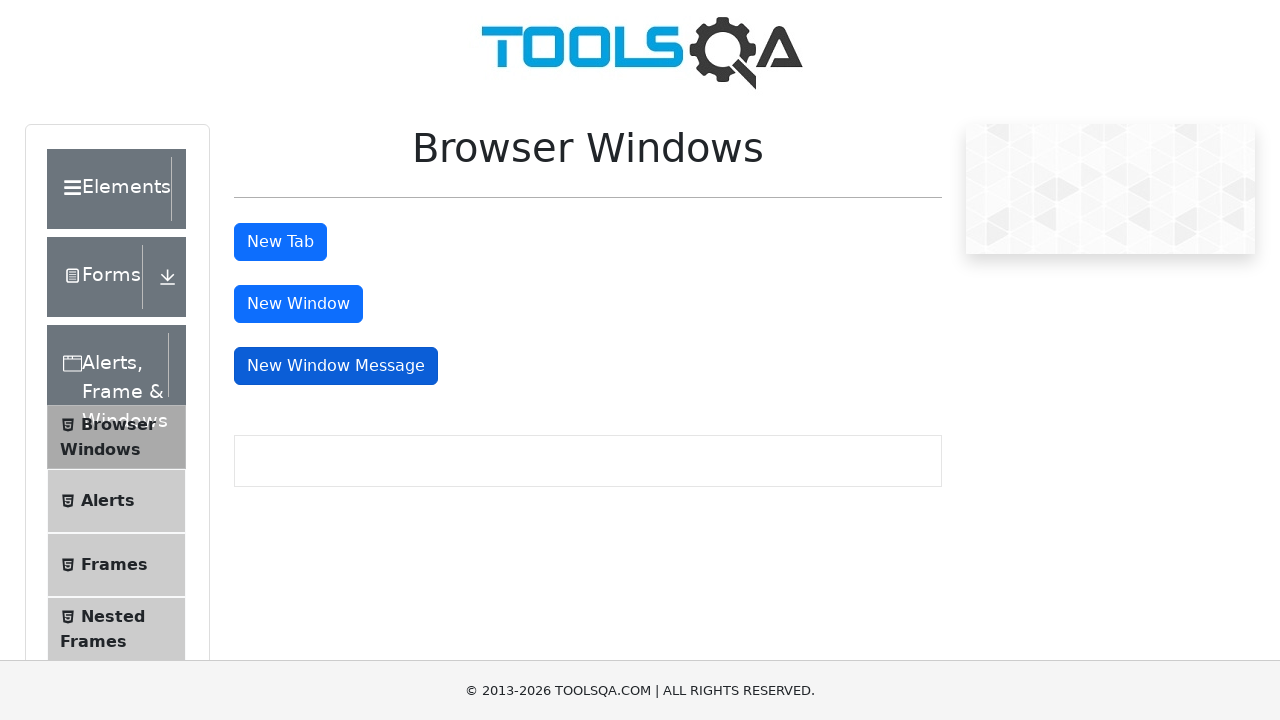

Retrieved all open pages (count: 2)
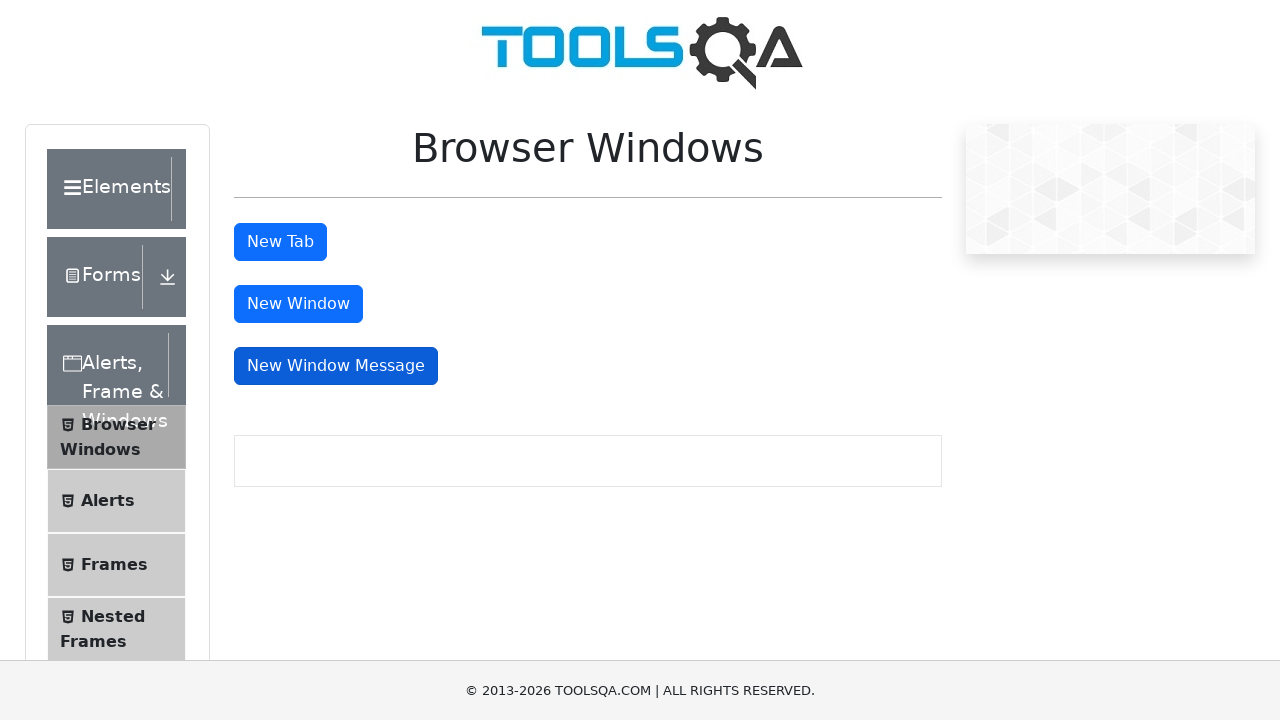

Switched to new message window
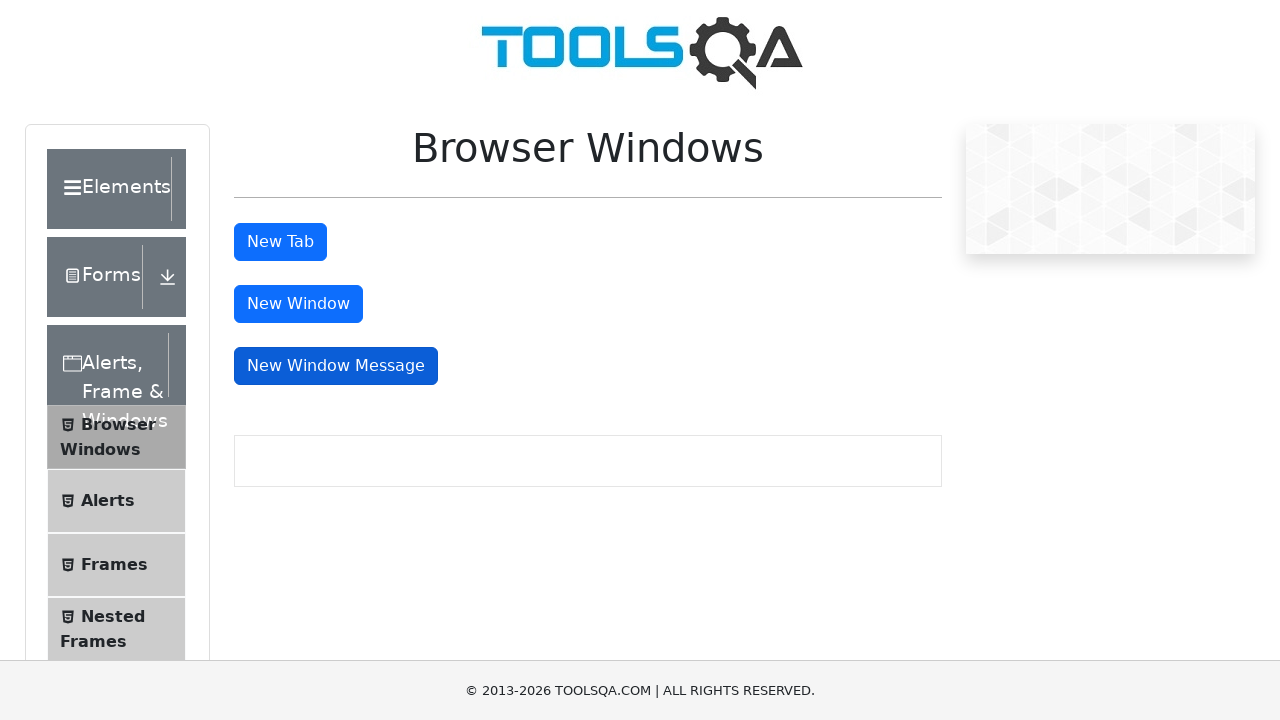

New window fully loaded (domcontentloaded)
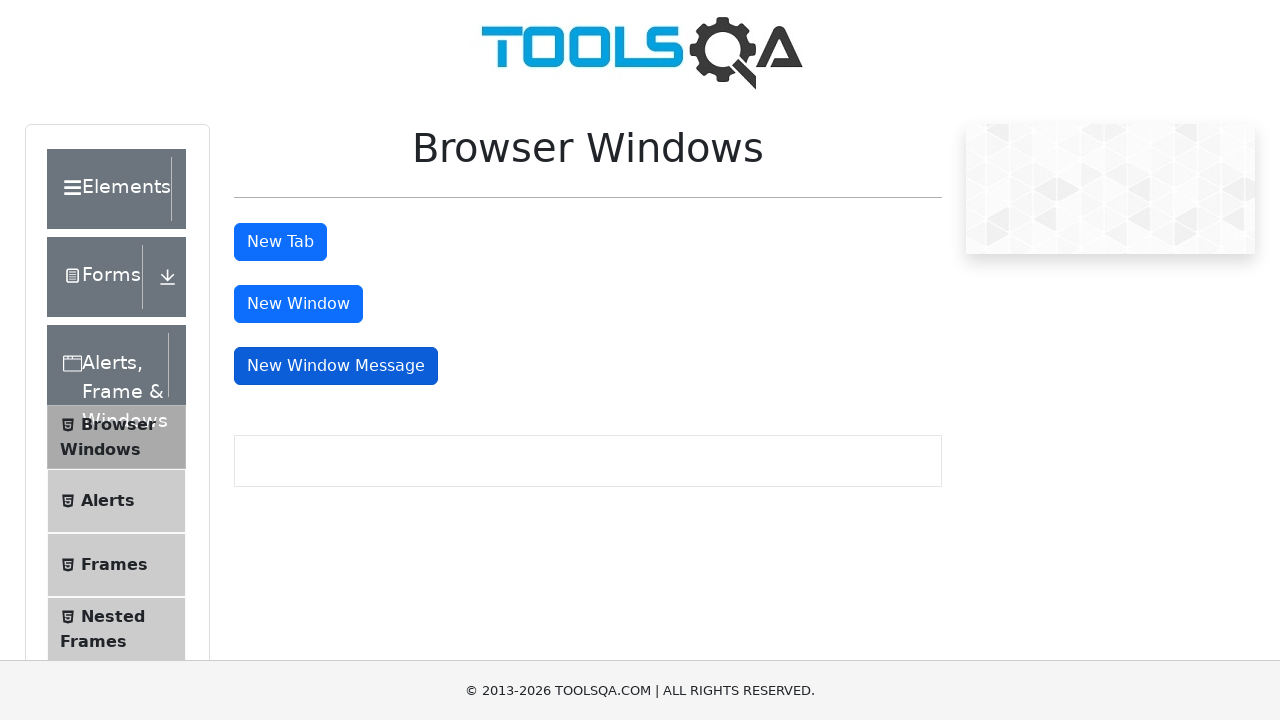

Retrieved message text from new window: 'Knowledge increases by sharing but not by saving. Please share this website with your friends and in your organization.'
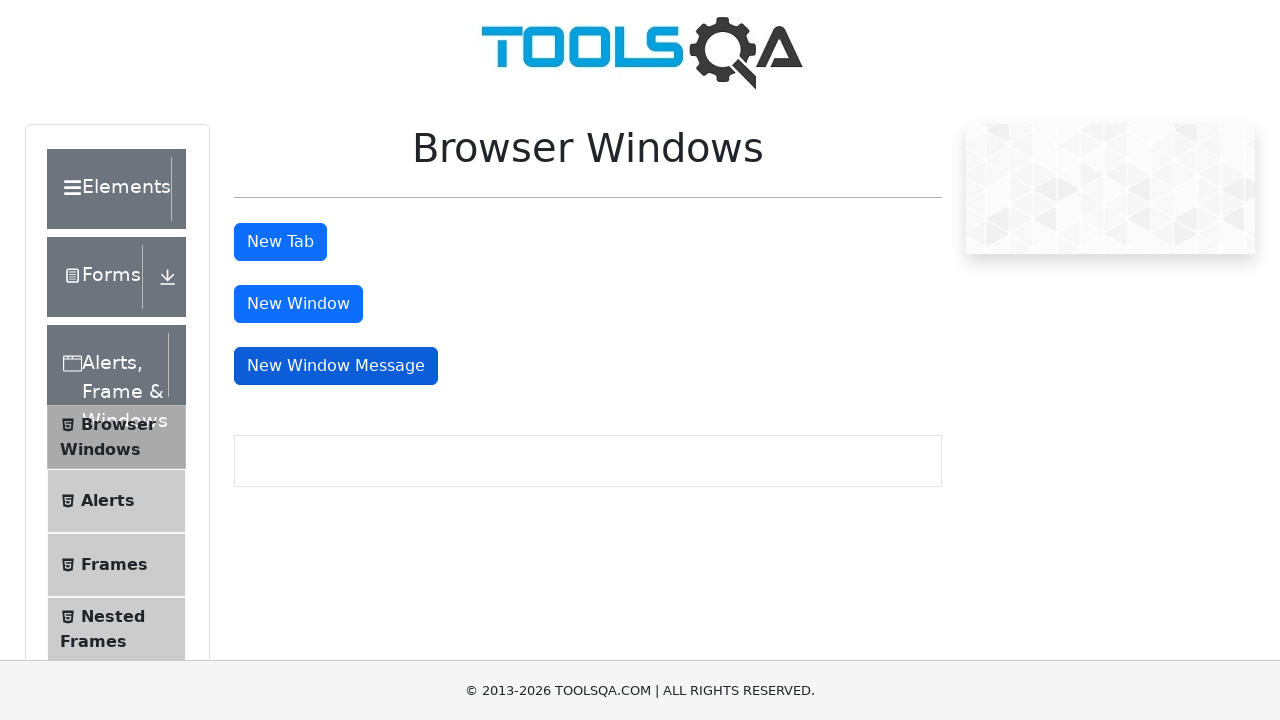

Closed the new message window
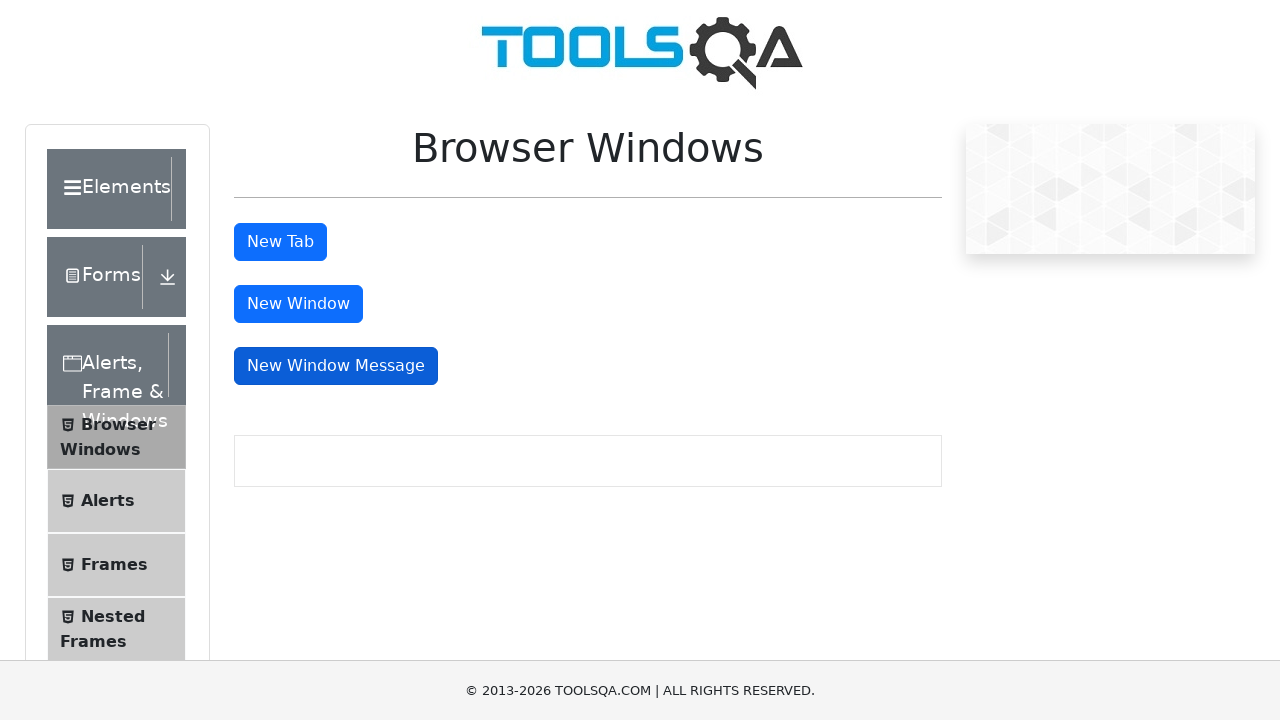

Brought parent window back to focus
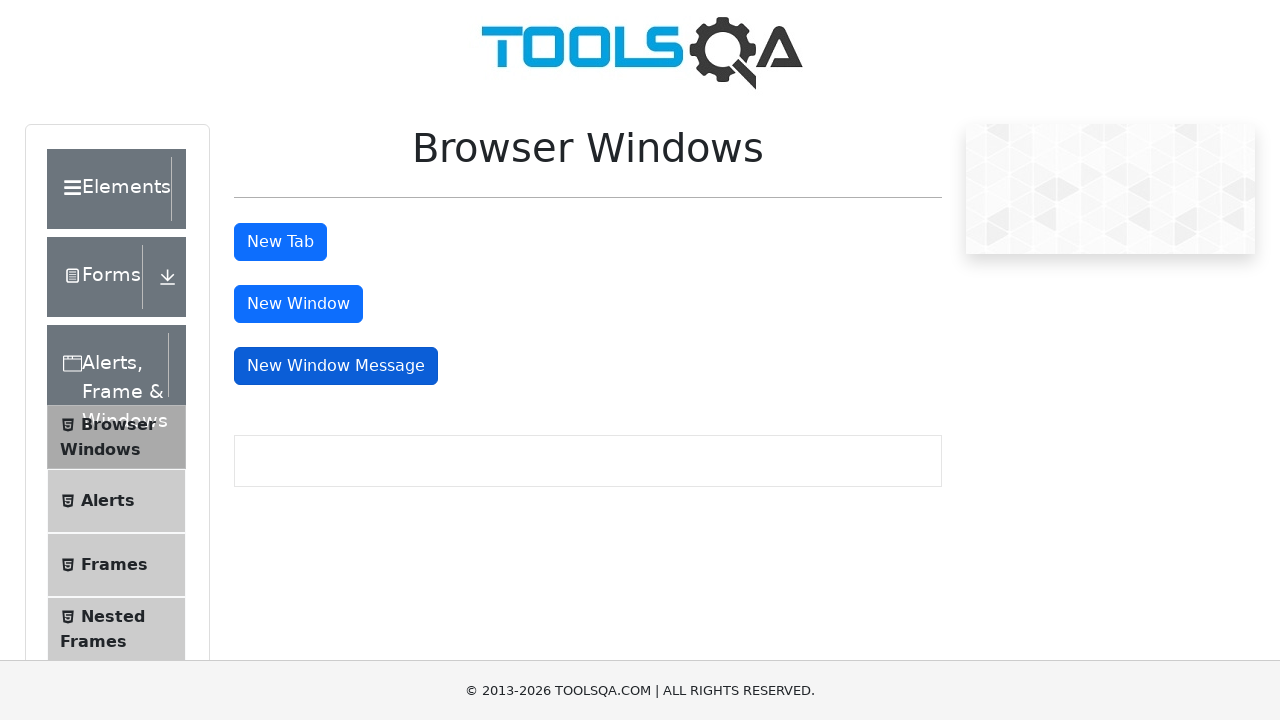

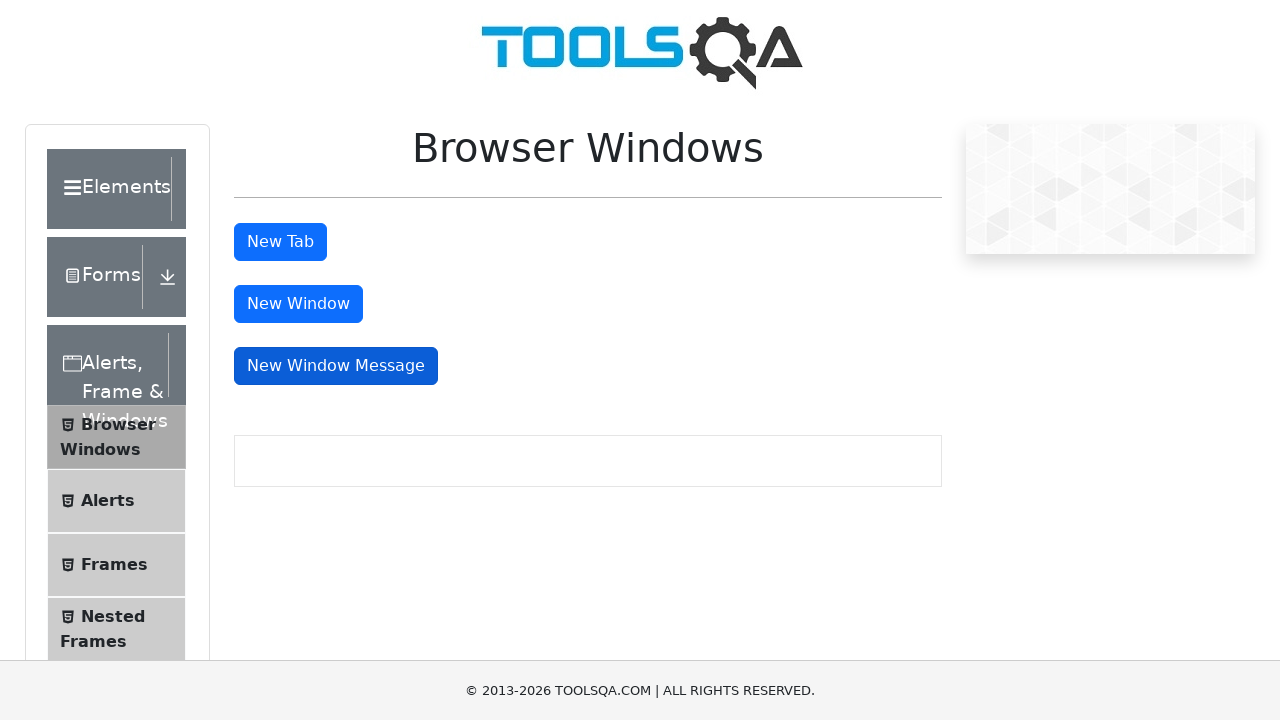